Tests dynamic dropdown functionality by clicking on a dropdown container to open it and then selecting an option from the list

Starting URL: https://demoqa.com/select-menu

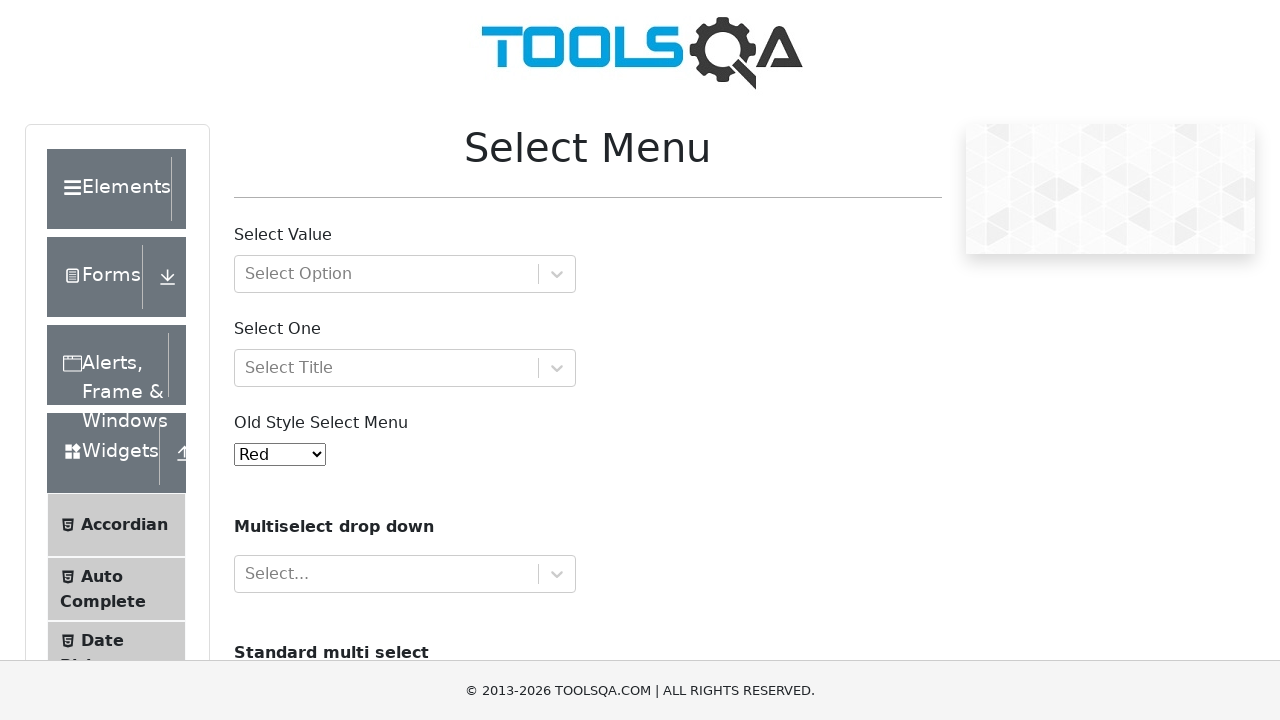

Clicked on dropdown container to open it at (557, 274) on xpath=//div[@id='withOptGroup']//div[contains(@class, '-indicatorContainer')]
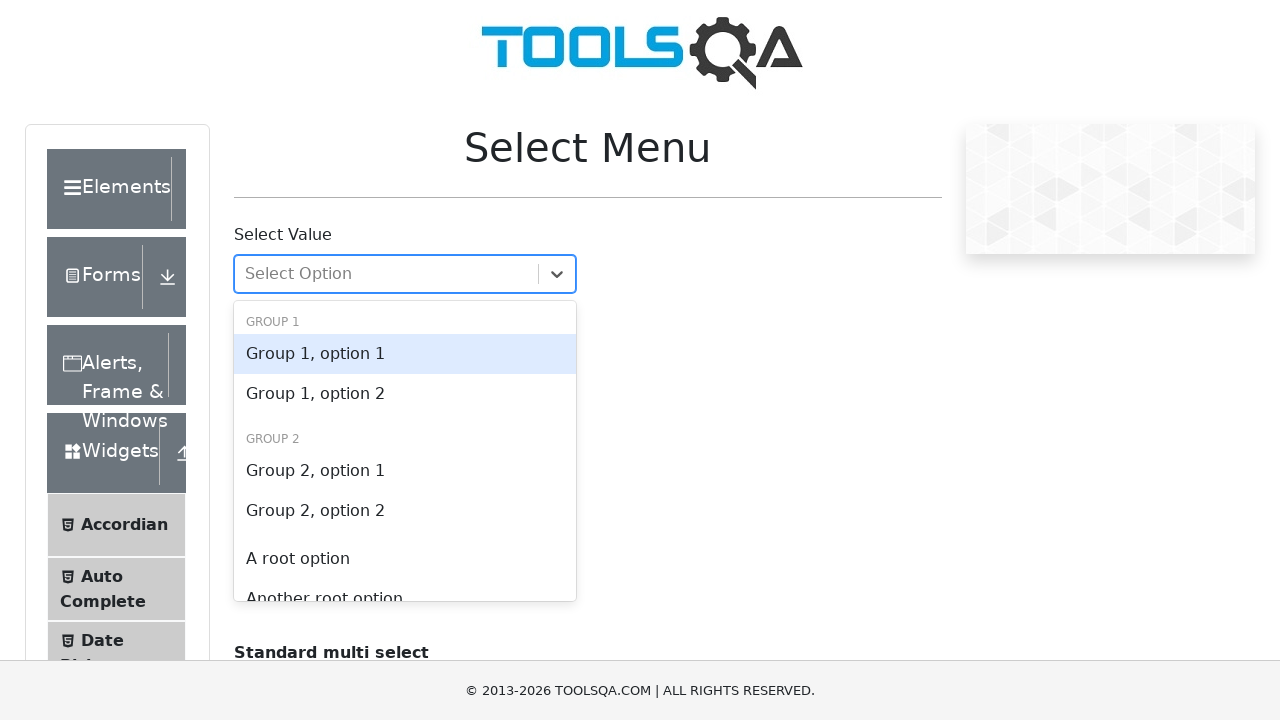

Waited for dropdown options to load
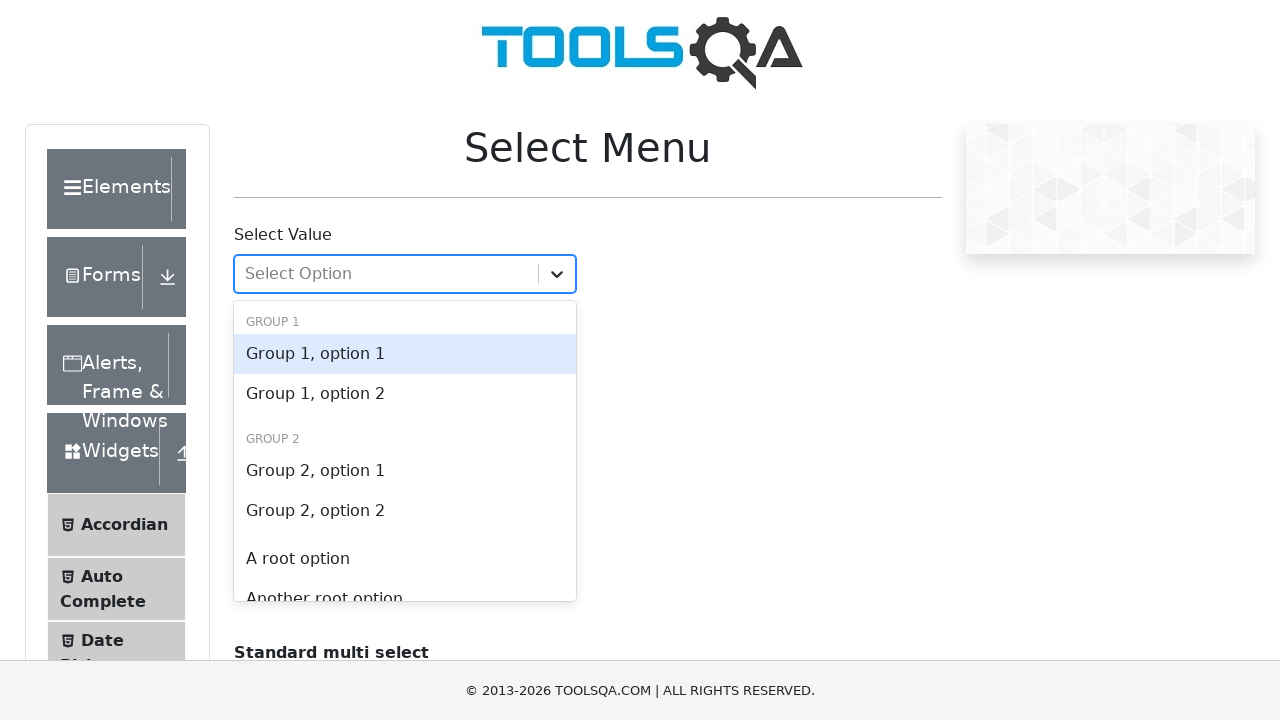

Selected first sub-option from dynamic dropdown at (405, 394) on #react-select-2-option-0-1
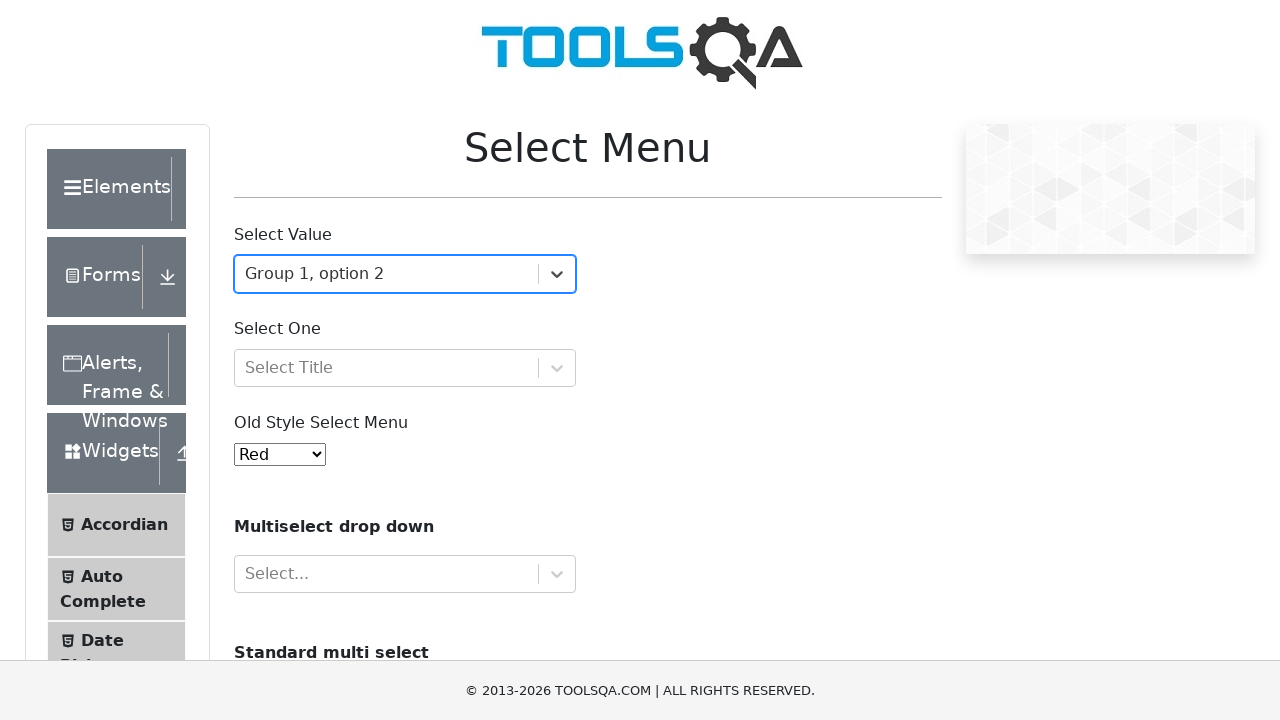

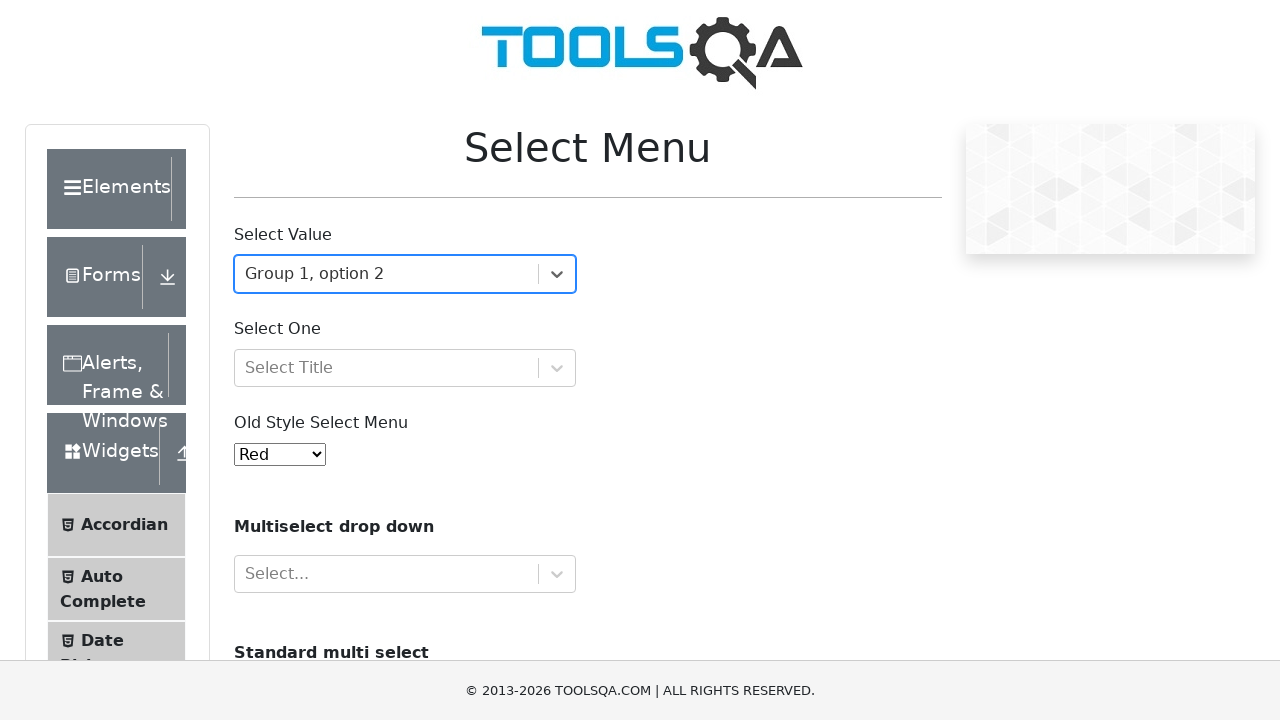